Tests the auto-suggest dropdown functionality in the flight booking form by entering a departure city and selecting from suggestions

Starting URL: https://www.makemytrip.global/?cc=am

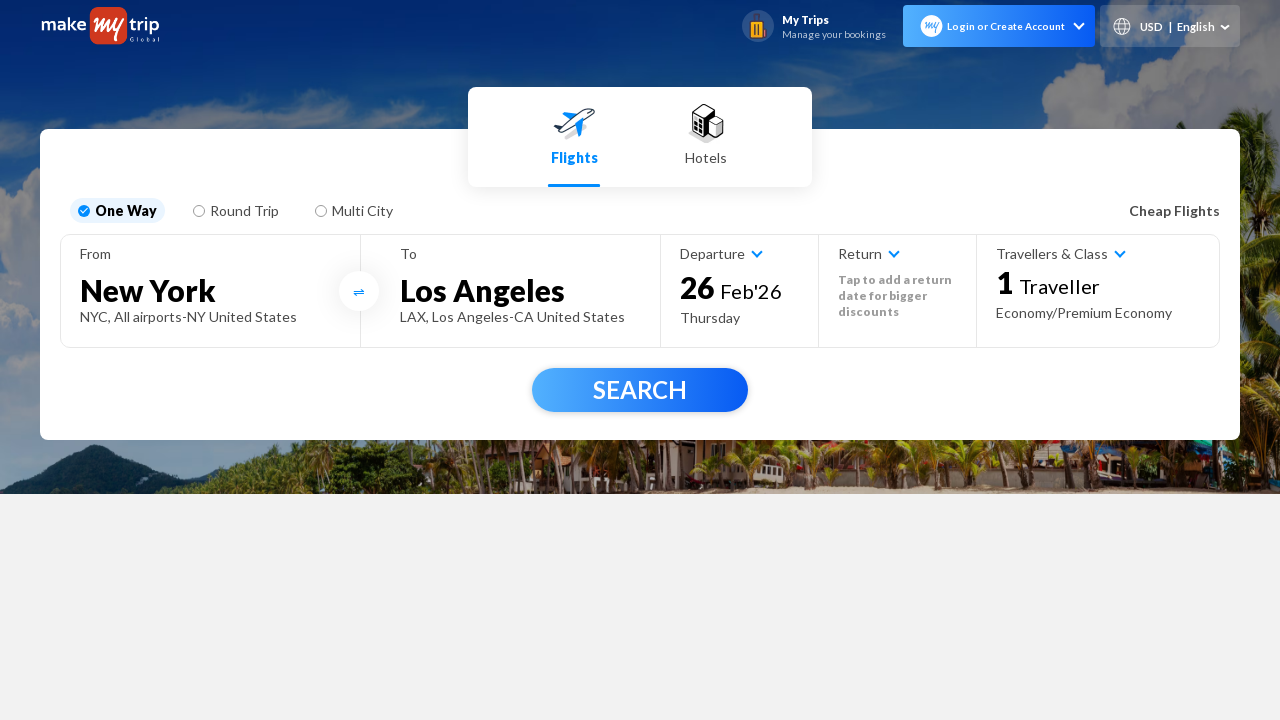

Clicked on the 'From' field to activate it at (210, 254) on //*[@id="top-banner"]/div[2]/div/div[1]/div/div/div/div[2]/div[1]/div[1]/label/s
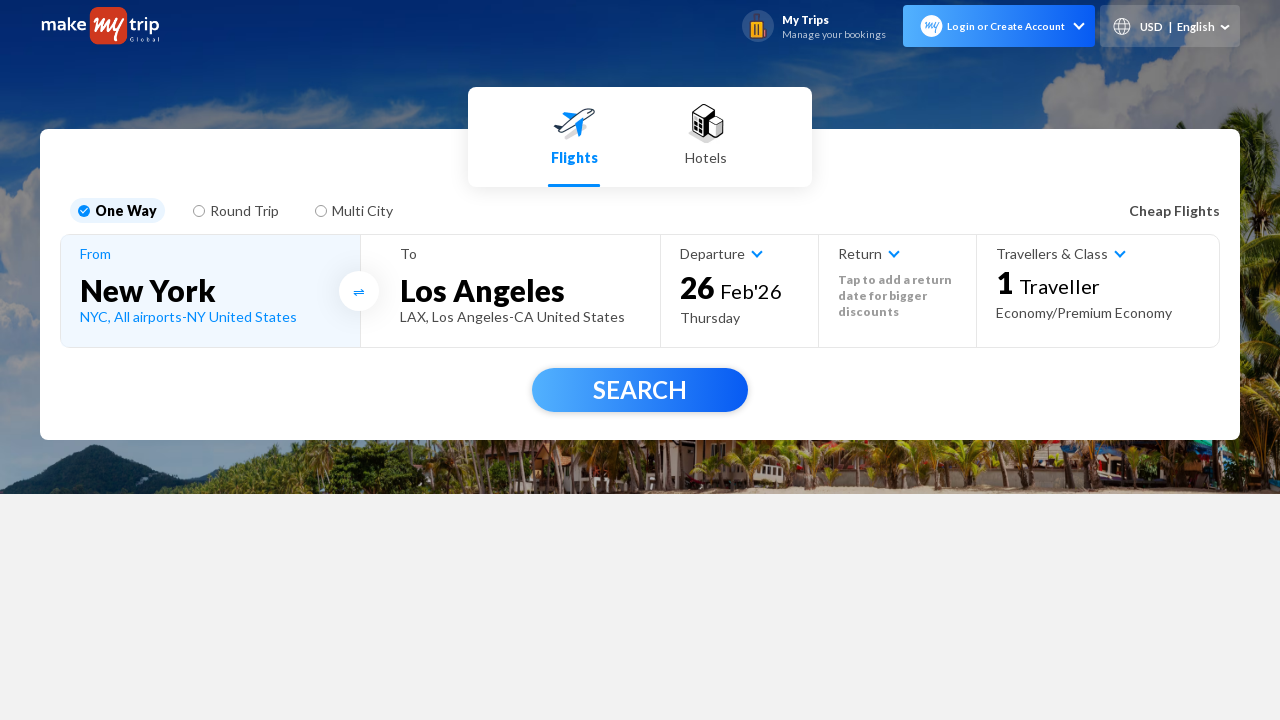

Waited for input field to be ready
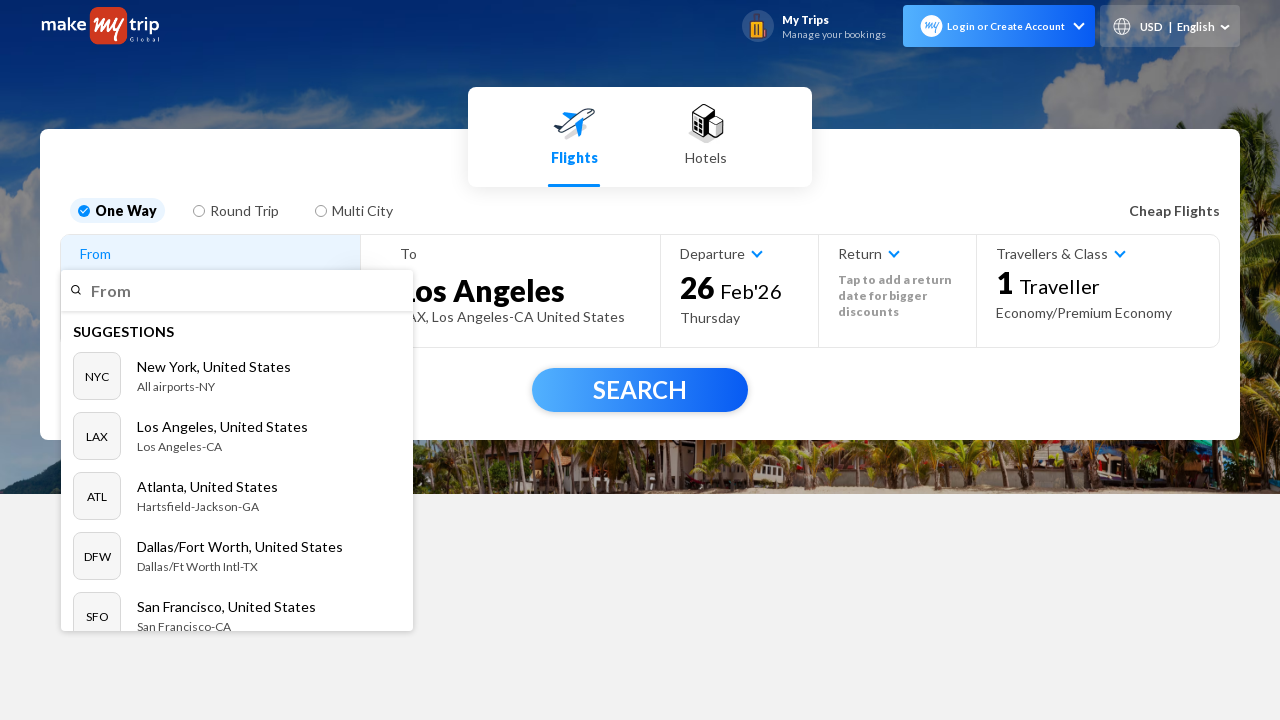

Filled departure city field with 'Dallas/Ft Worth Intl-TX' on //*[@id="top-banner"]/div[2]/div/div[1]/div/div/div/div[2]/div[1]/div[1]/div[1]/
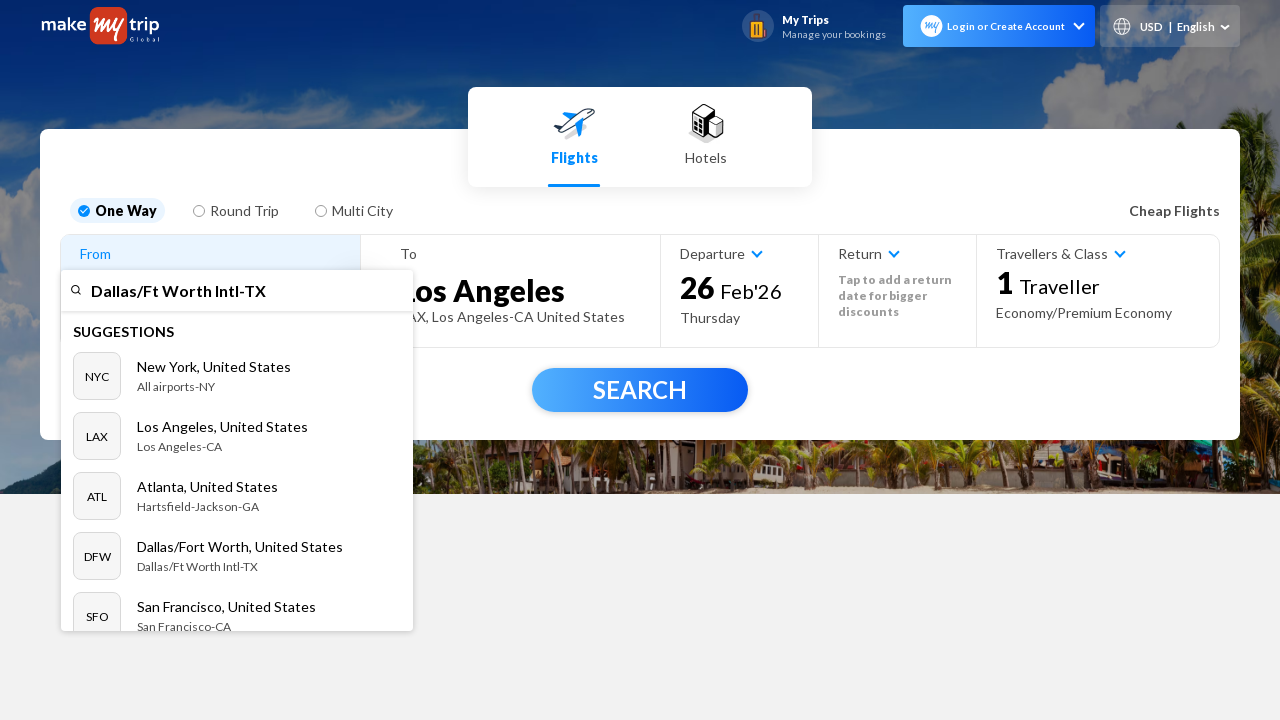

Waited for auto-suggest dropdown suggestions to appear
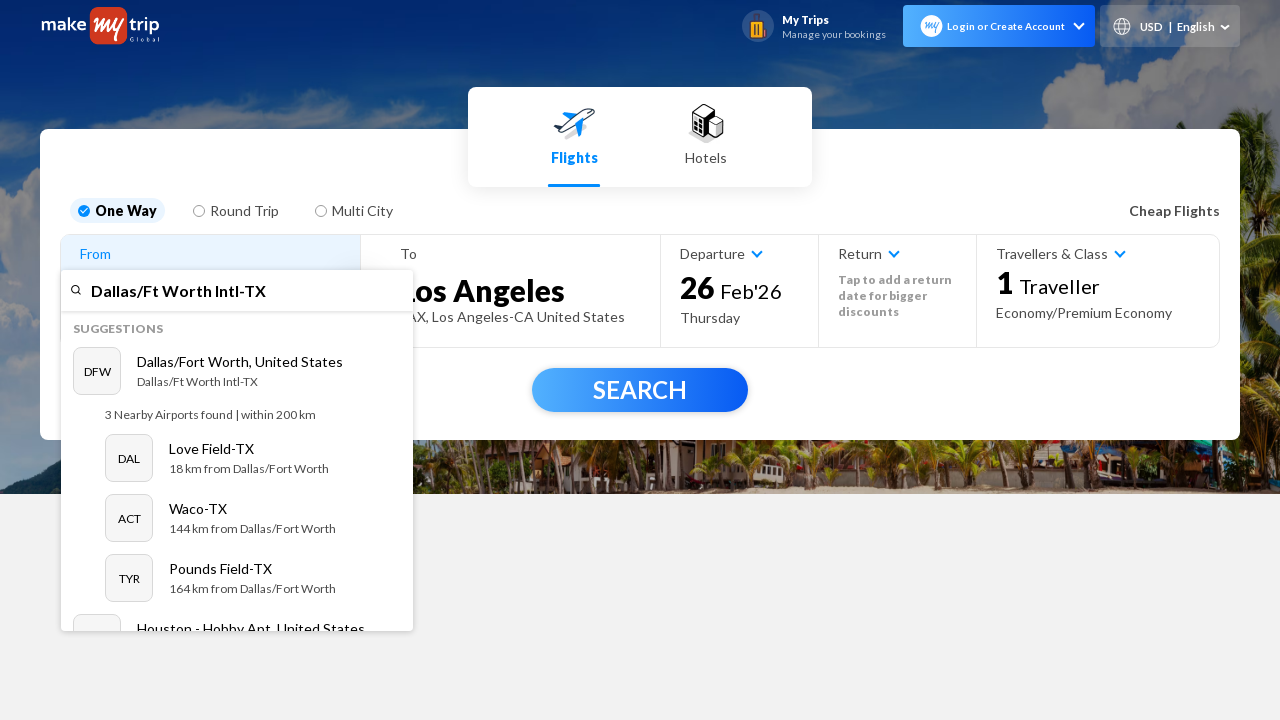

Pressed ArrowDown to navigate suggestions on //*[@id="top-banner"]/div[2]/div/div[1]/div/div/div/div[2]/div[1]/div[1]/div[1]/
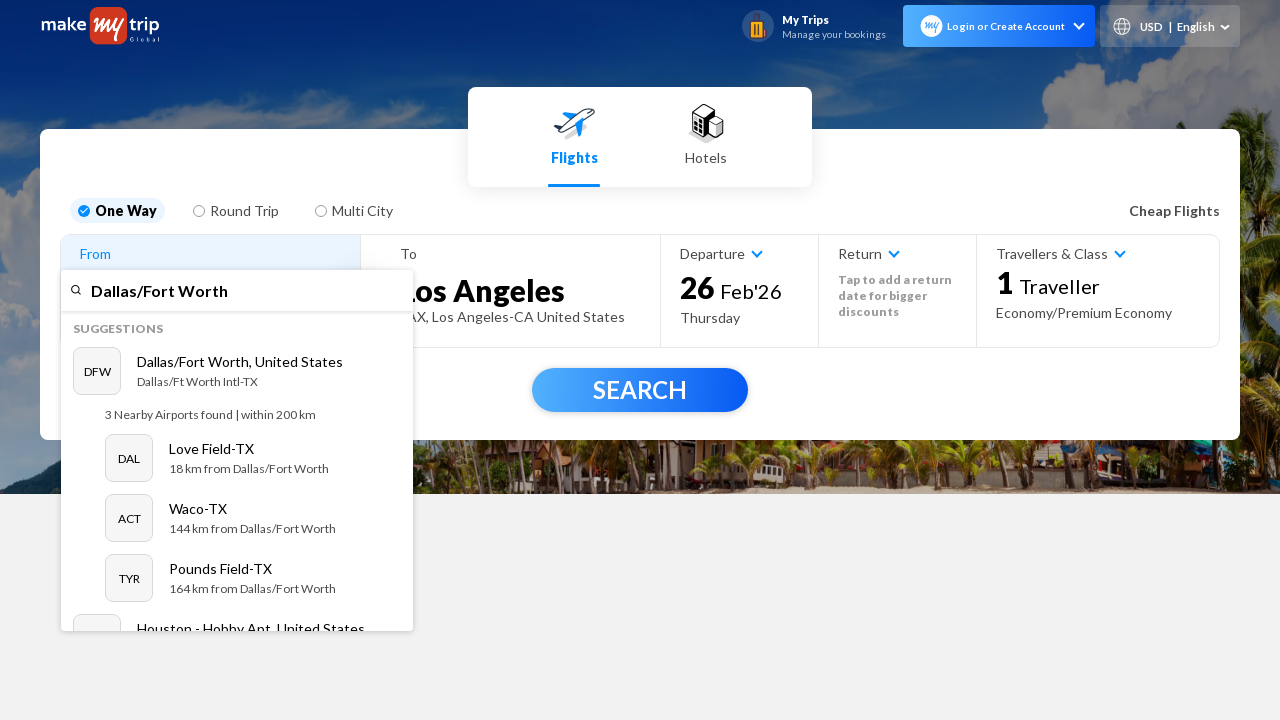

Waited for suggestion selection to register
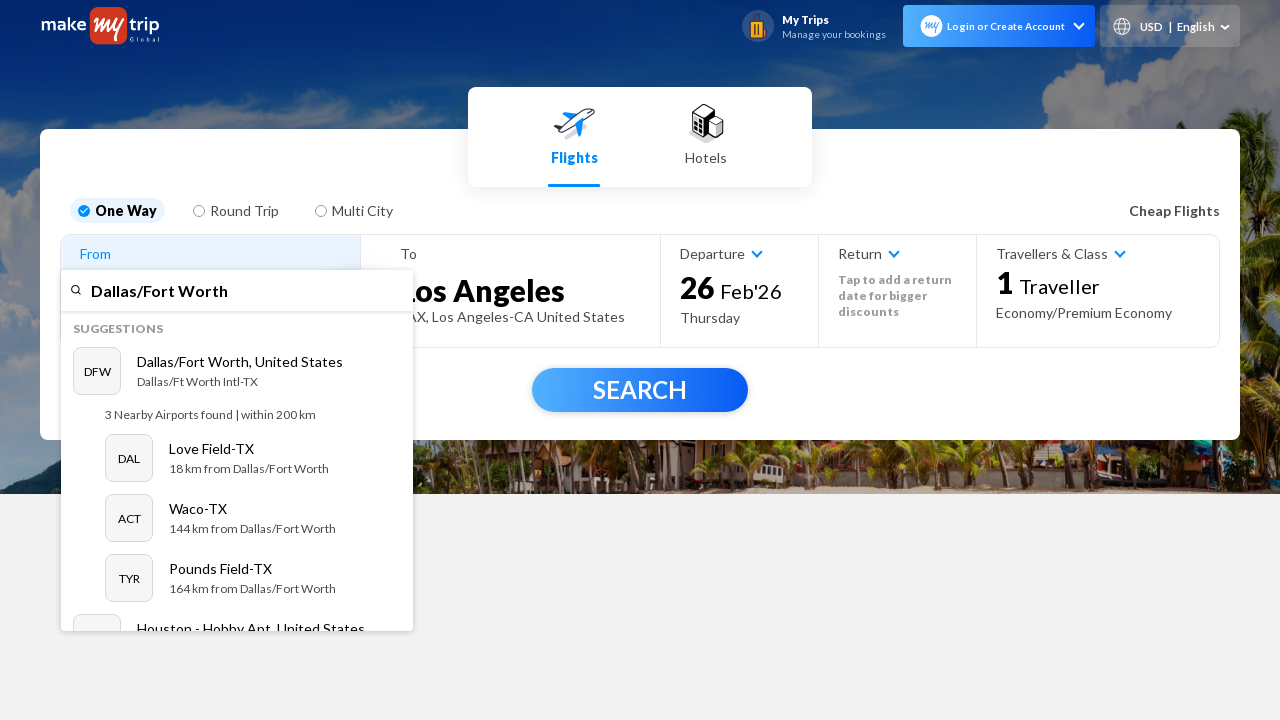

Pressed Enter to select the highlighted suggestion on //*[@id="top-banner"]/div[2]/div/div[1]/div/div/div/div[2]/div[1]/div[1]/div[1]/
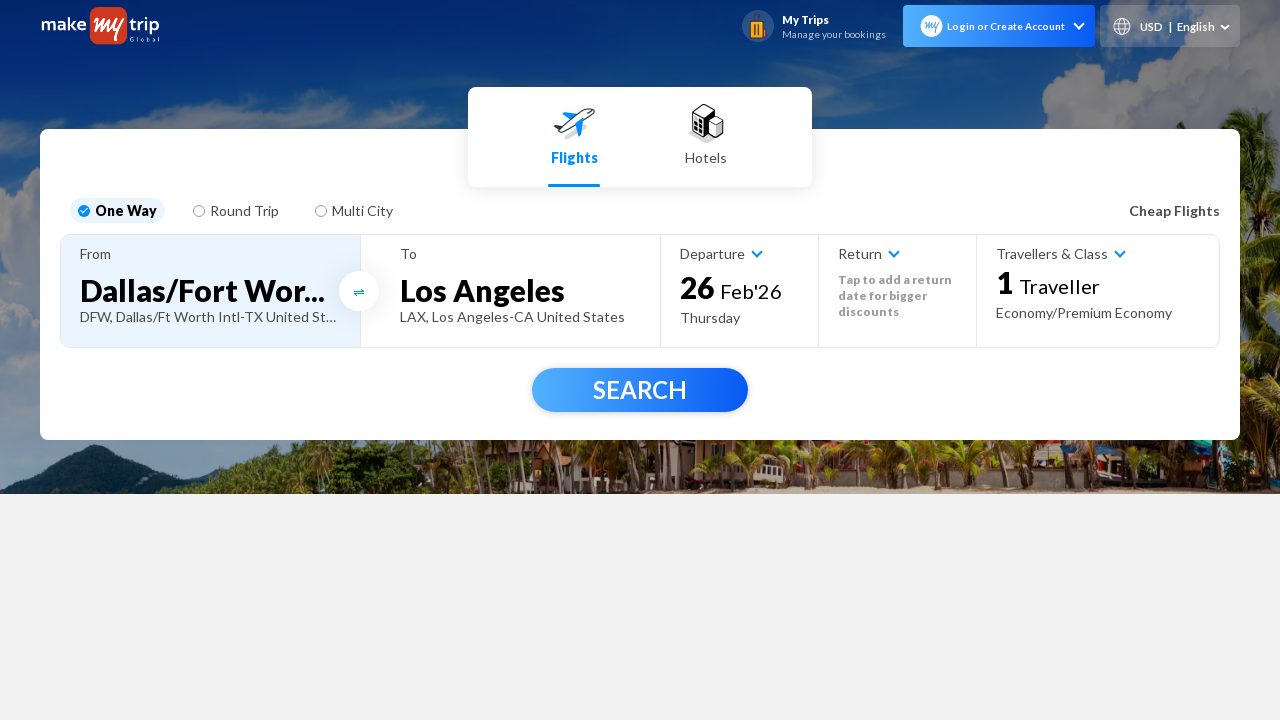

Waited for selection to be processed
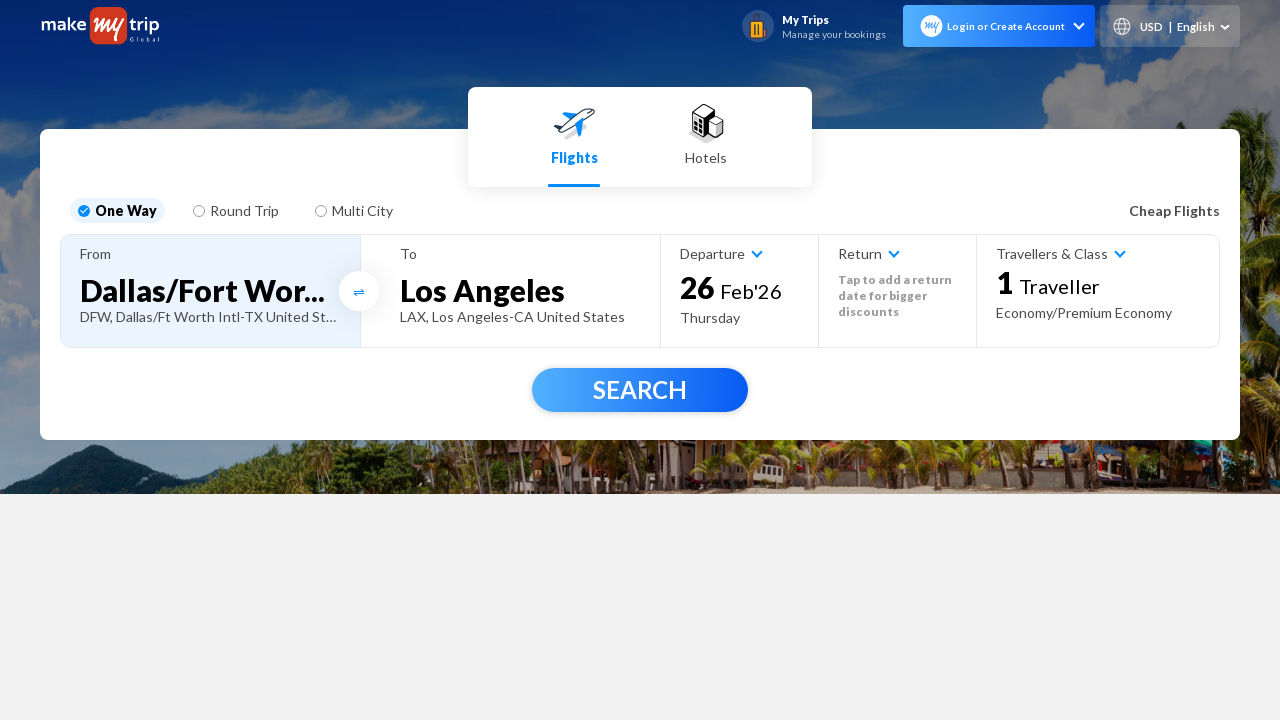

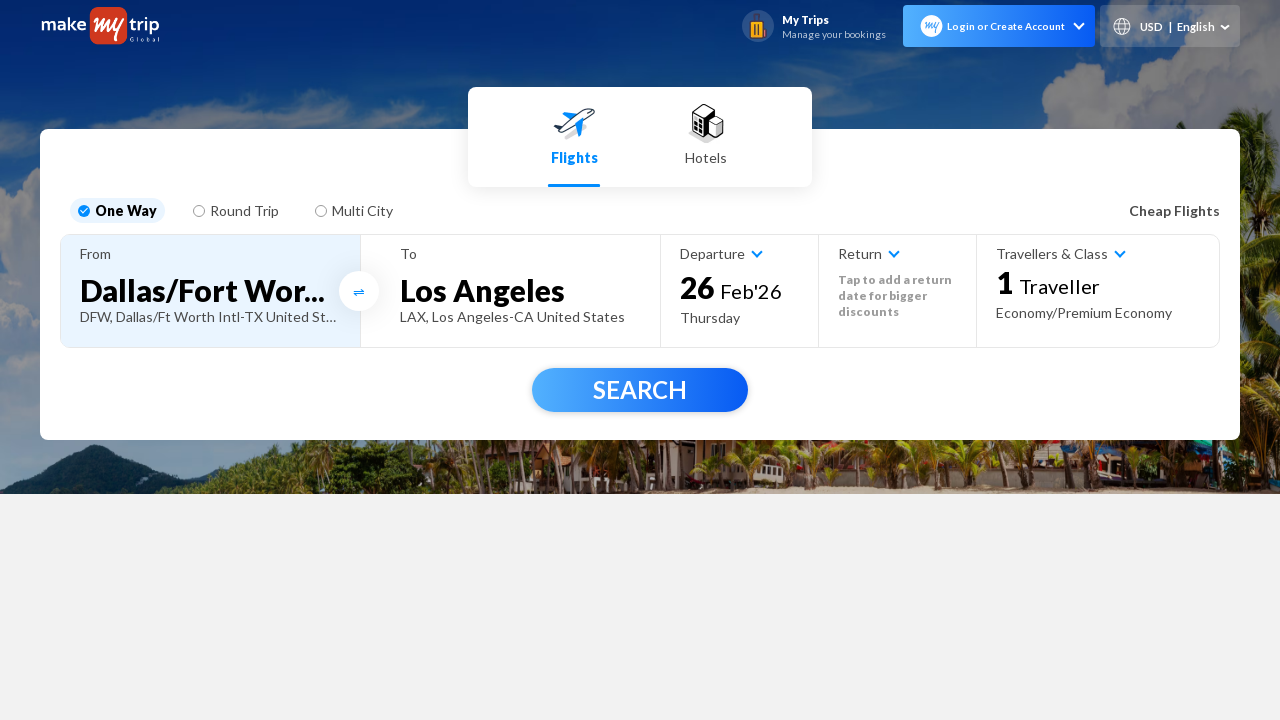